Tests successful login with valid test credentials and verifies the Secure Area page is displayed

Starting URL: http://the-internet.herokuapp.com/login

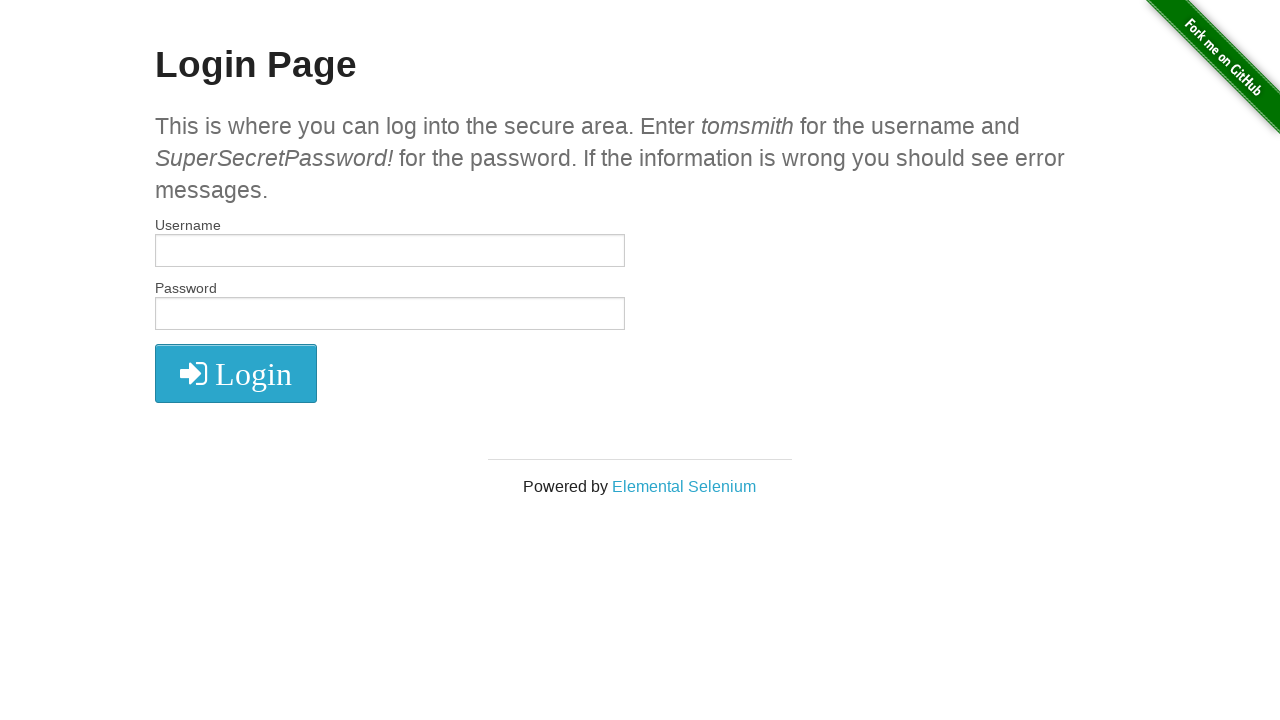

Filled username field with 'tomsmith' on #username
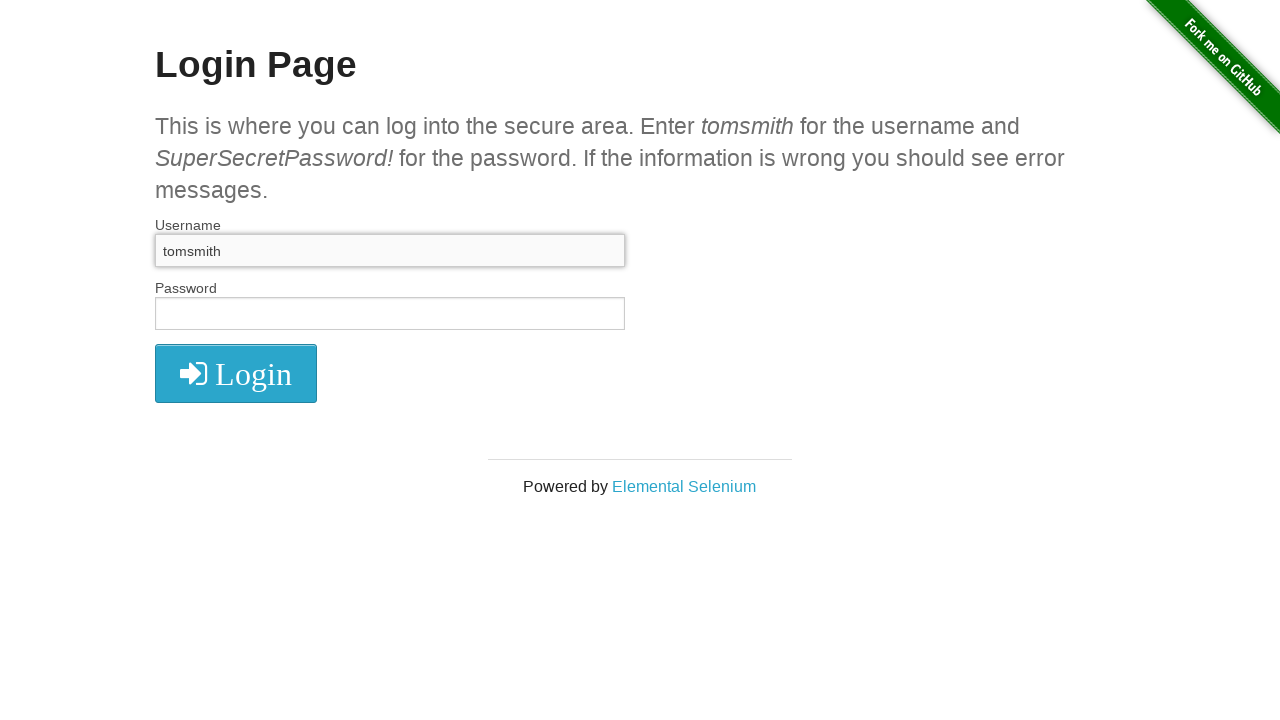

Filled password field with 'SuperSecretPassword!' on input[name='password']
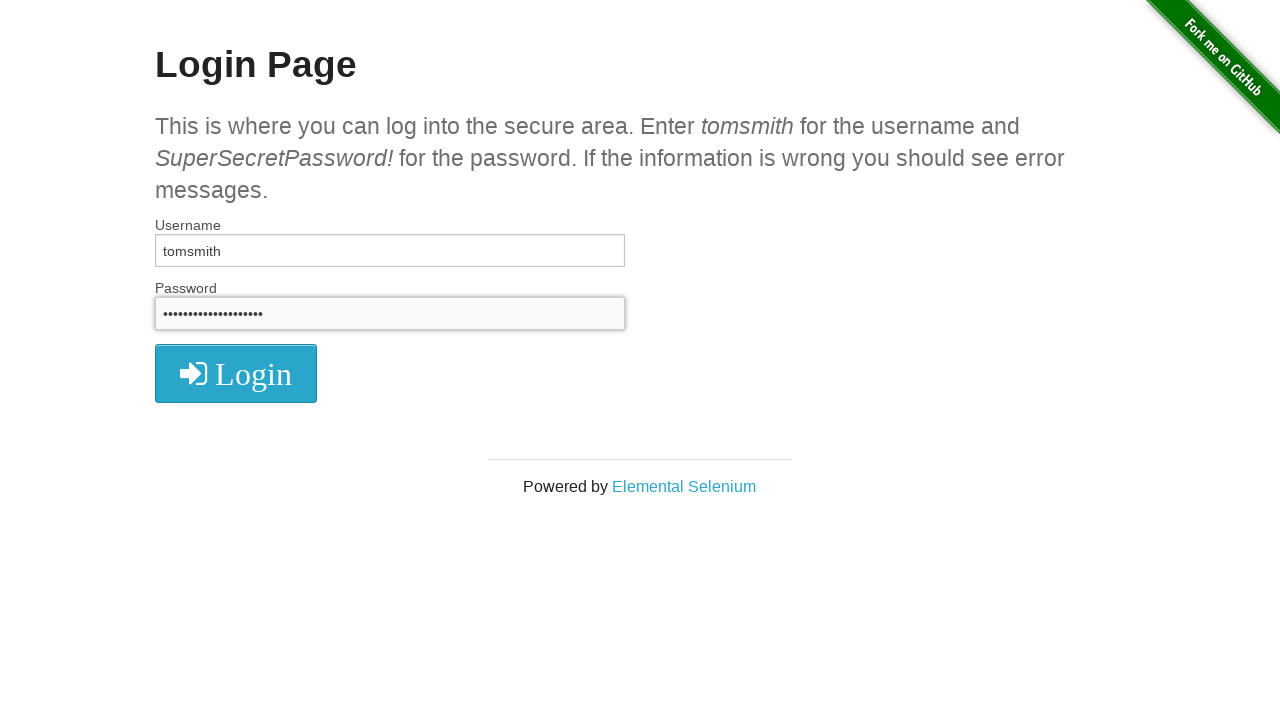

Clicked login button at (236, 374) on xpath=//i[@class='fa fa-2x fa-sign-in']
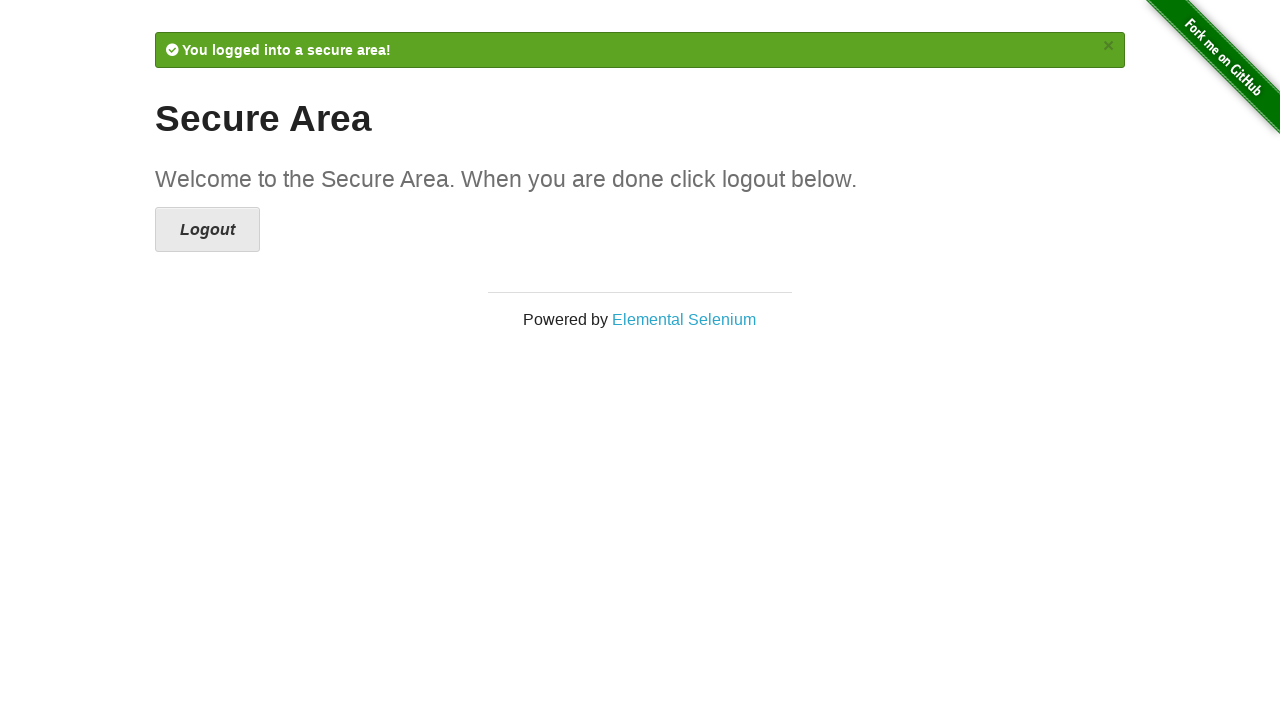

Secure Area page loaded and verified
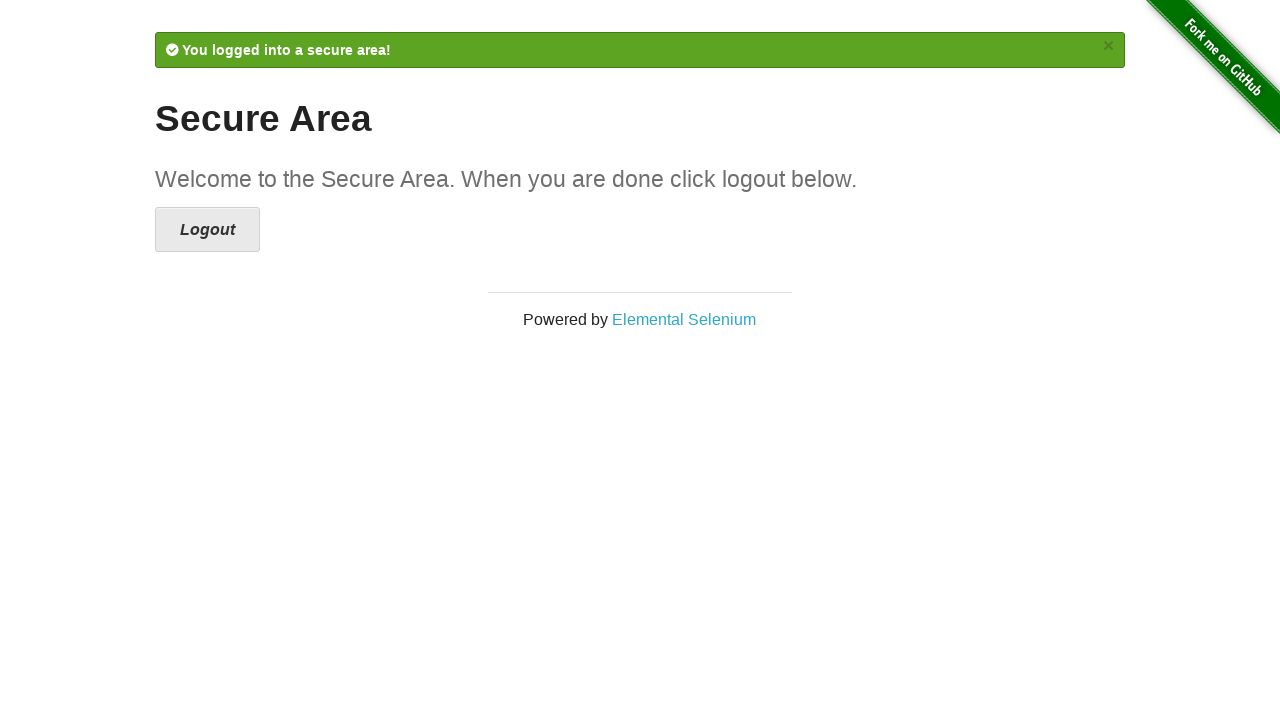

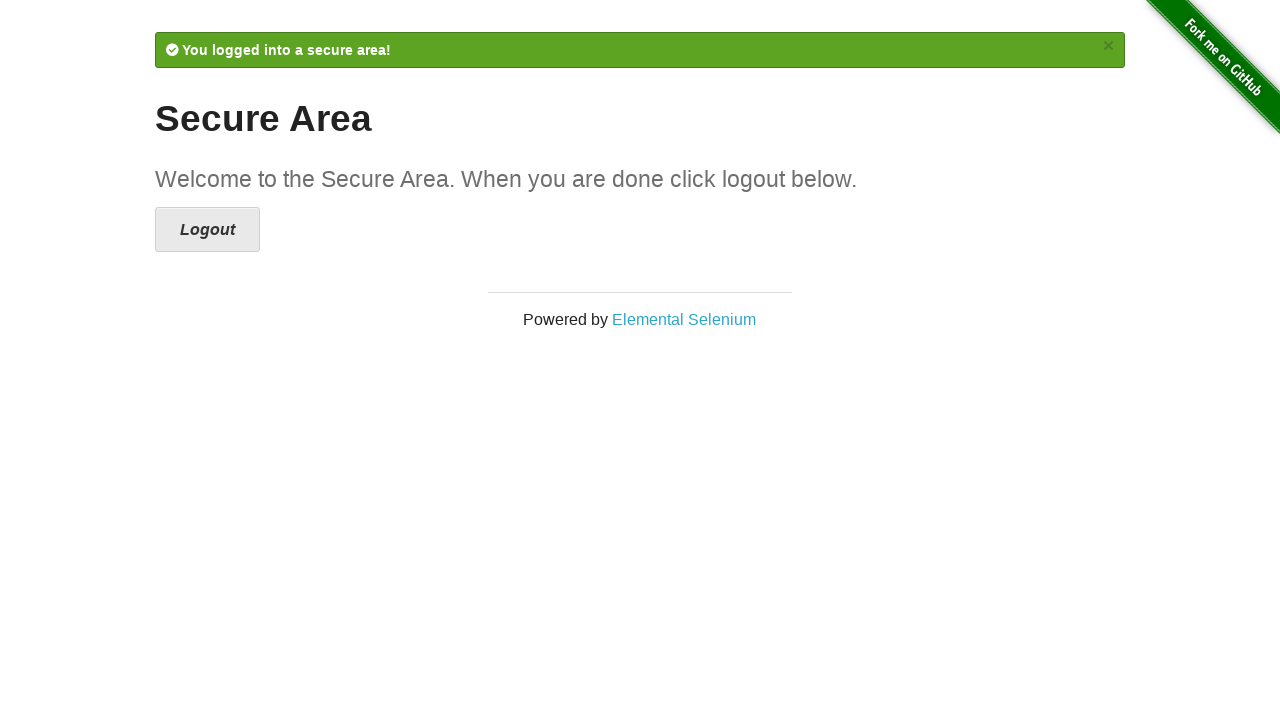